Tests filling out a personal information removal request form by entering first name, last name, and email address into the form fields.

Starting URL: https://www.addresssearch.com/remove-info.php

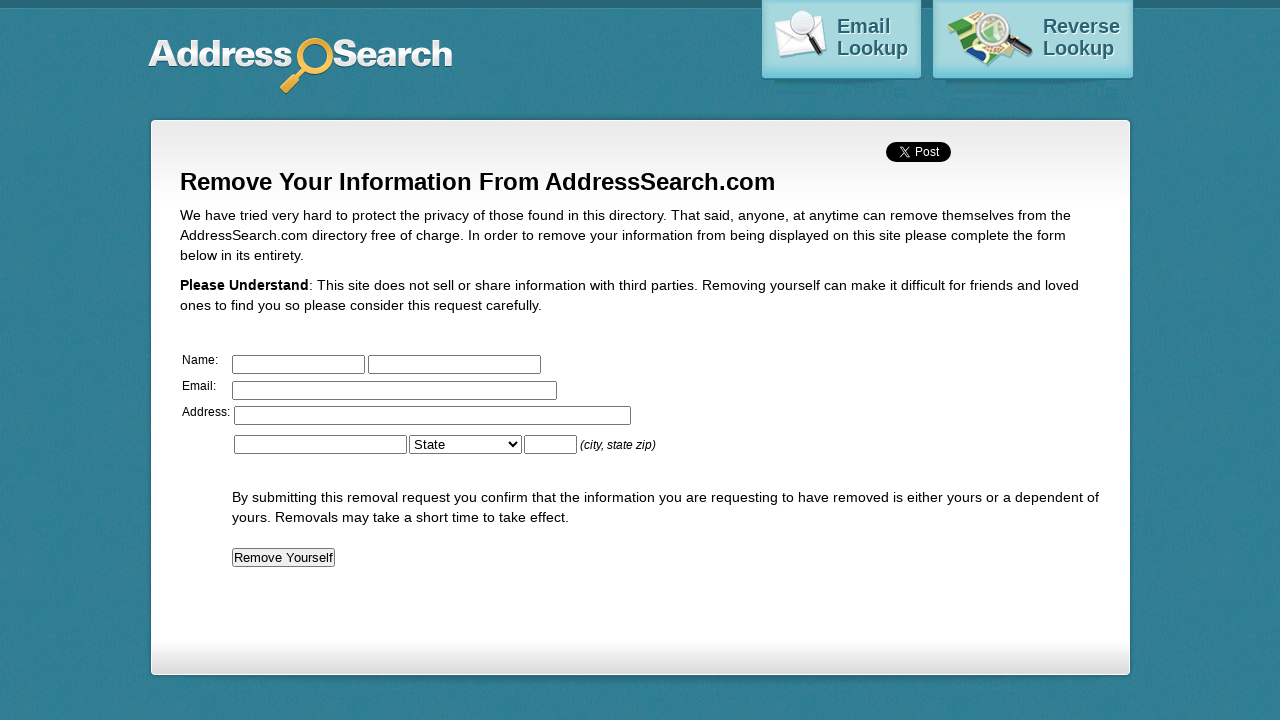

Filled first name field with 'Jordan' on //*[@id="body_container"]/div[1]/div/form/table/tbody/tr[1]/td[2]/input[1]
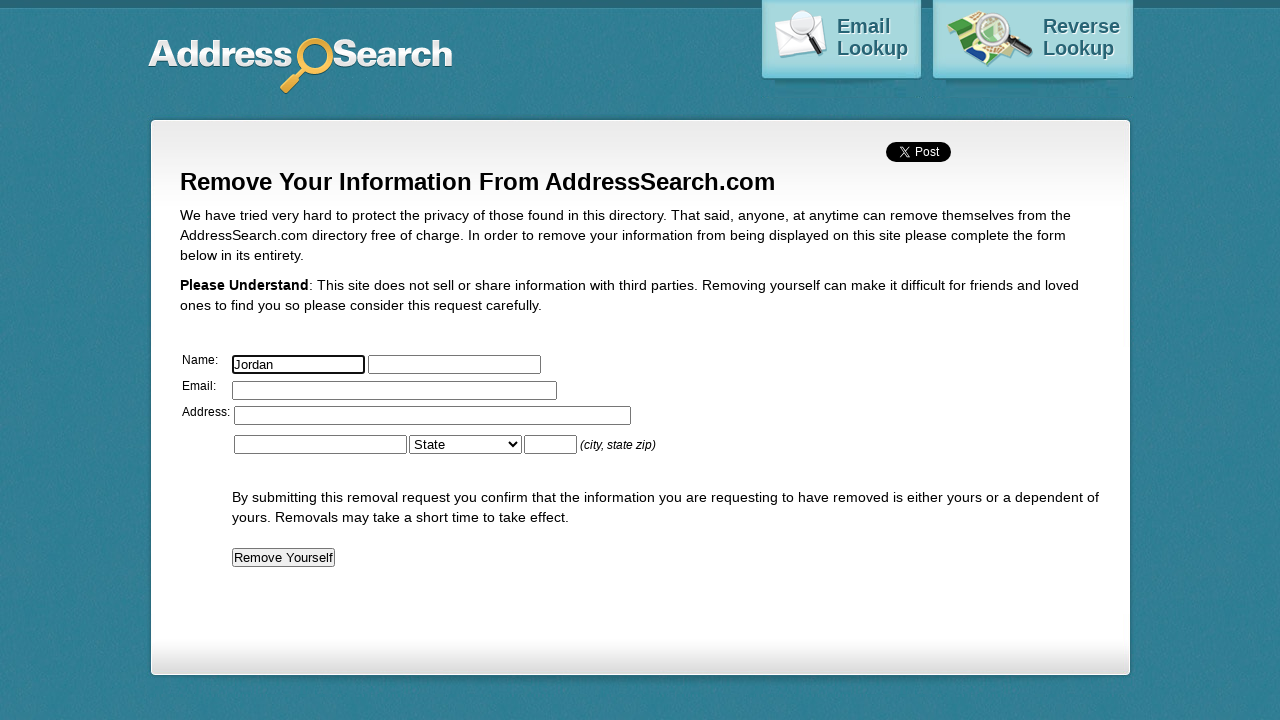

Filled last name field with 'Mitchell' on //*[@id="body_container"]/div[1]/div/form/table/tbody/tr[1]/td[2]/input[2]
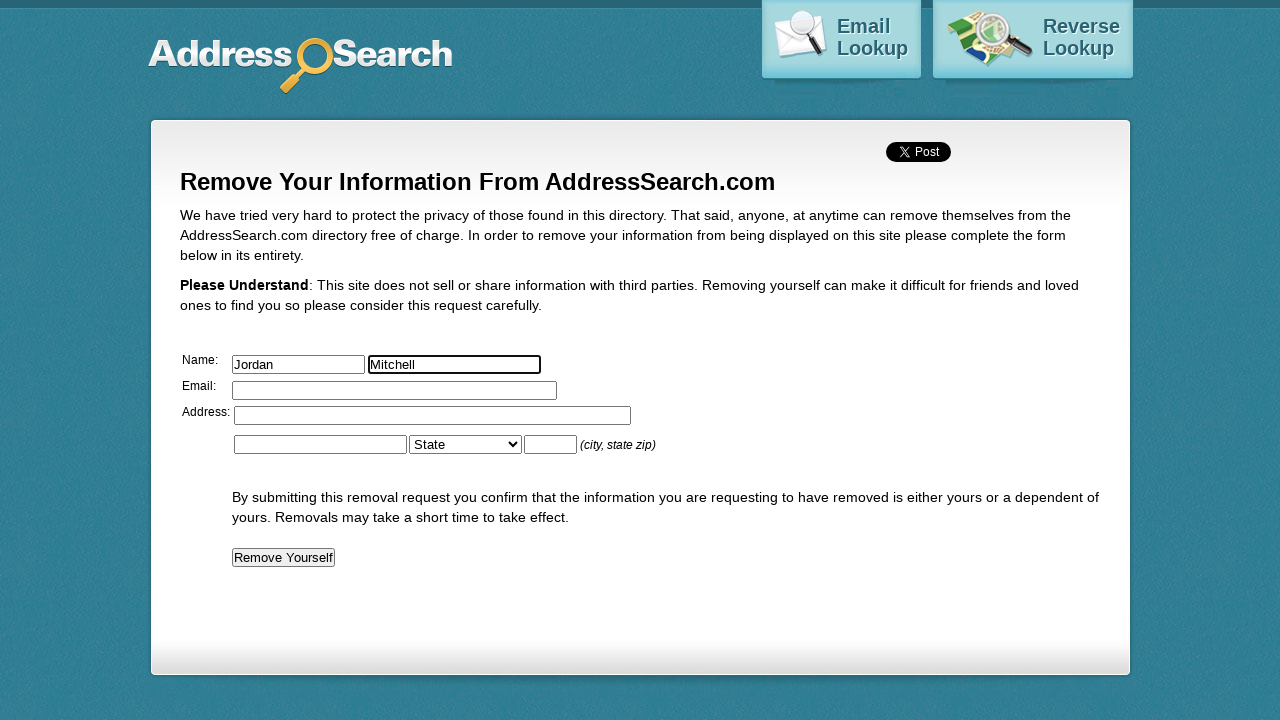

Filled email field with 'jordan.mitchell47@example.com' on //*[@id="body_container"]/div[1]/div/form/table/tbody/tr[2]/td[2]/input
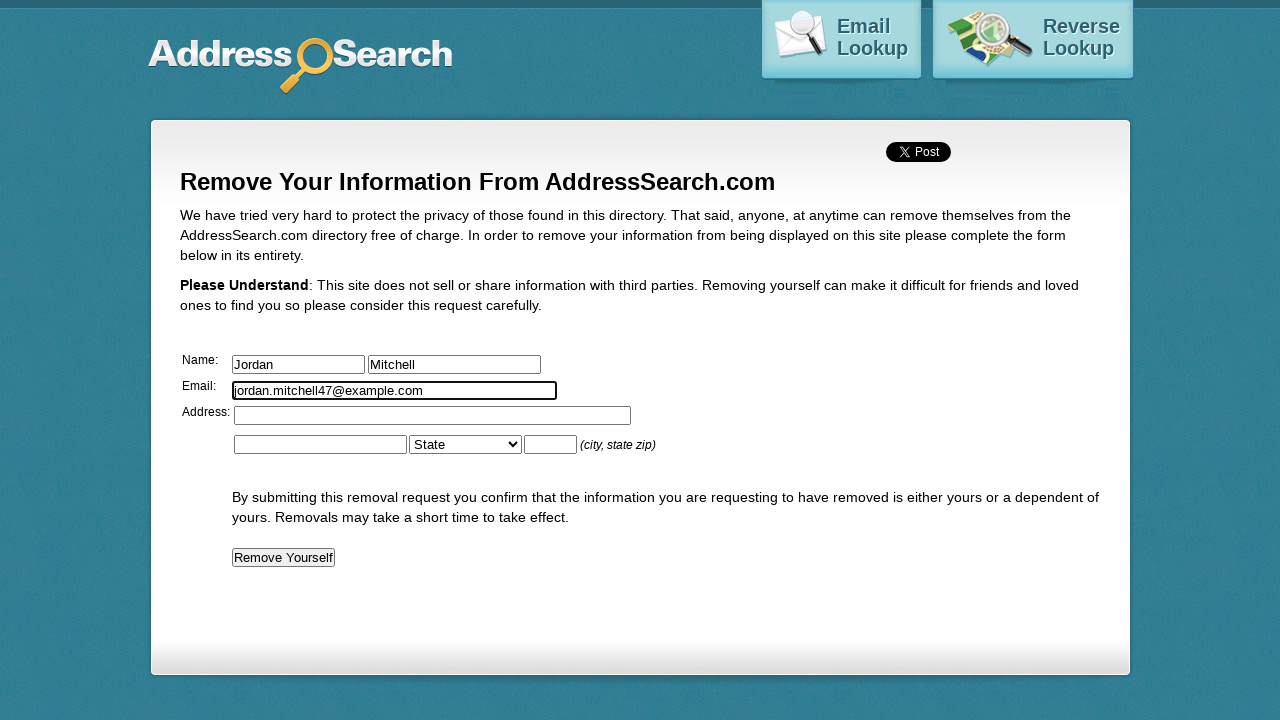

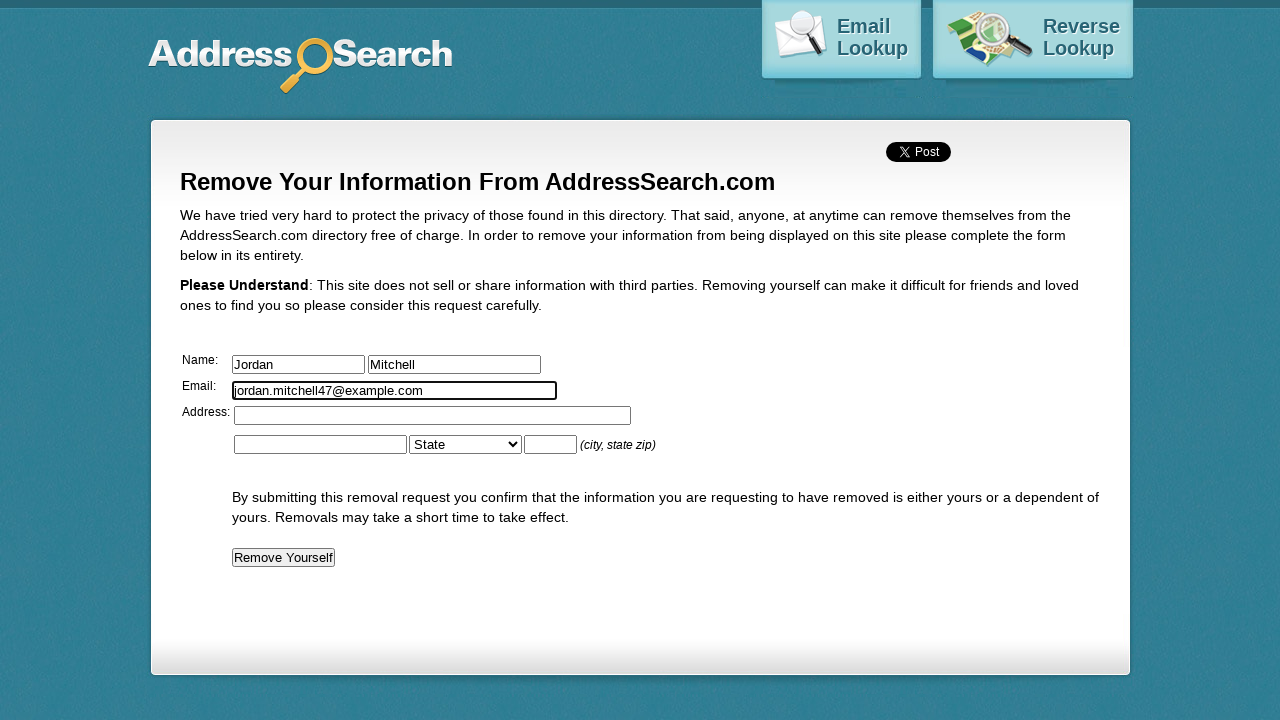